Tests scroll functionality by scrolling to an iframe element that is out of view, switching to the iframe context, and verifying the h1 heading text inside the frame.

Starting URL: https://www.selenium.dev/selenium/web/scrolling_tests/frame_with_nested_scrolling_frame_out_of_view.html

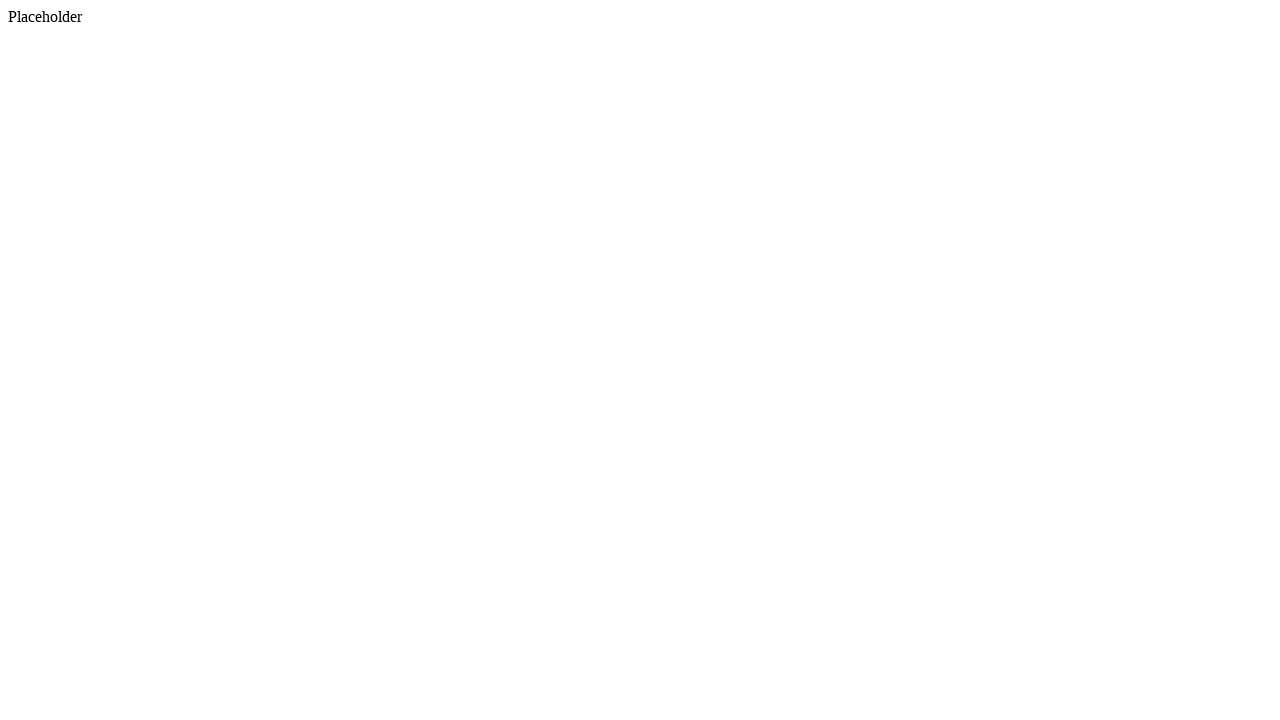

Navigated to frame scrolling test page
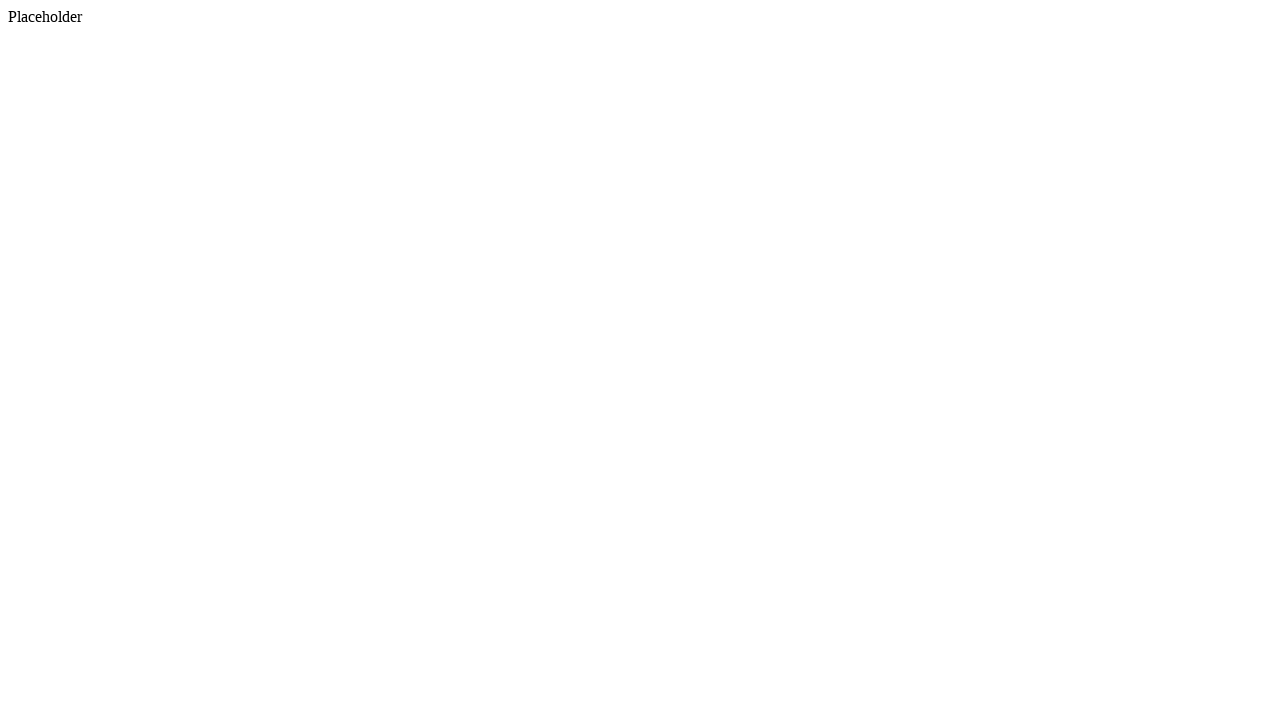

Located iframe element
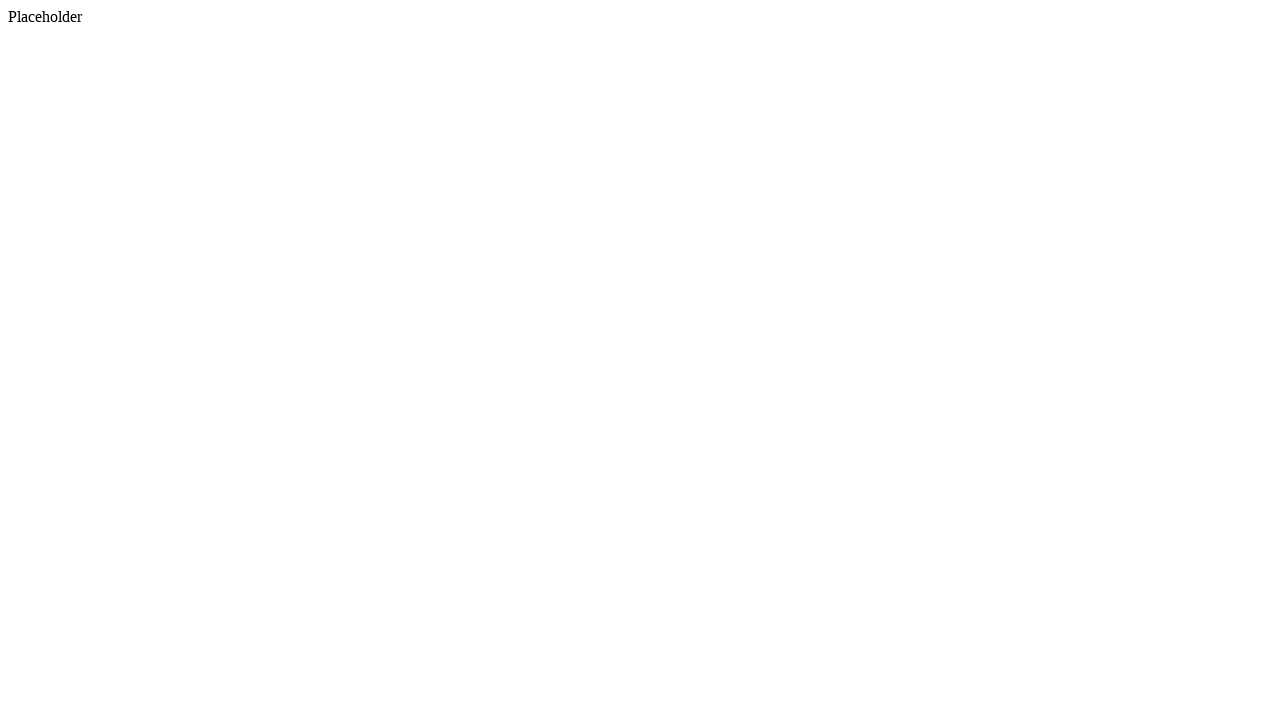

Scrolled iframe into view
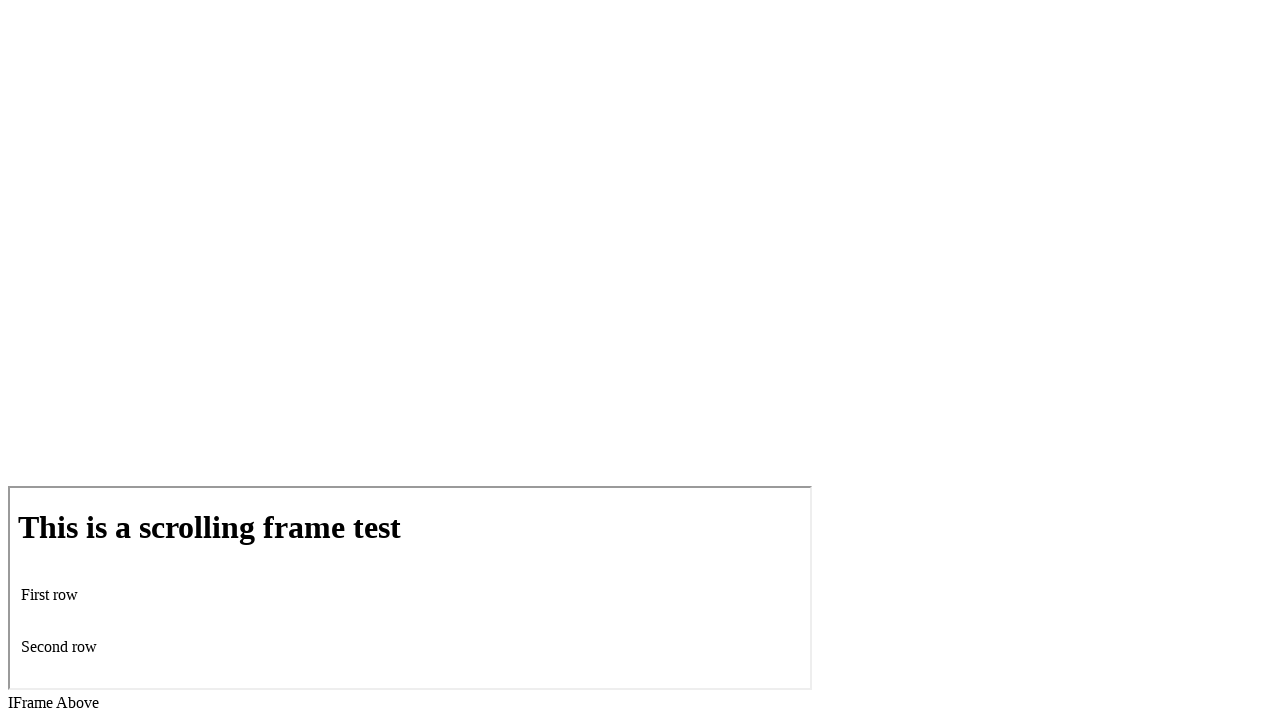

Switched context to iframe
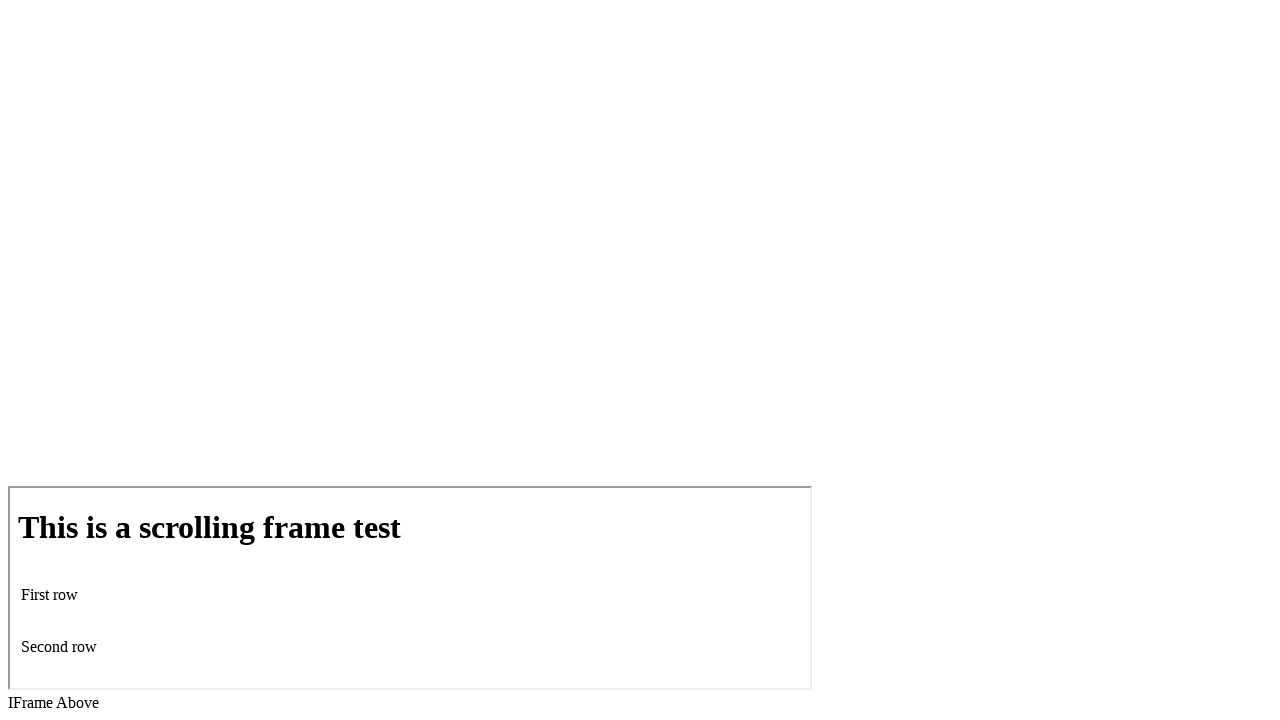

Located h1 element inside iframe
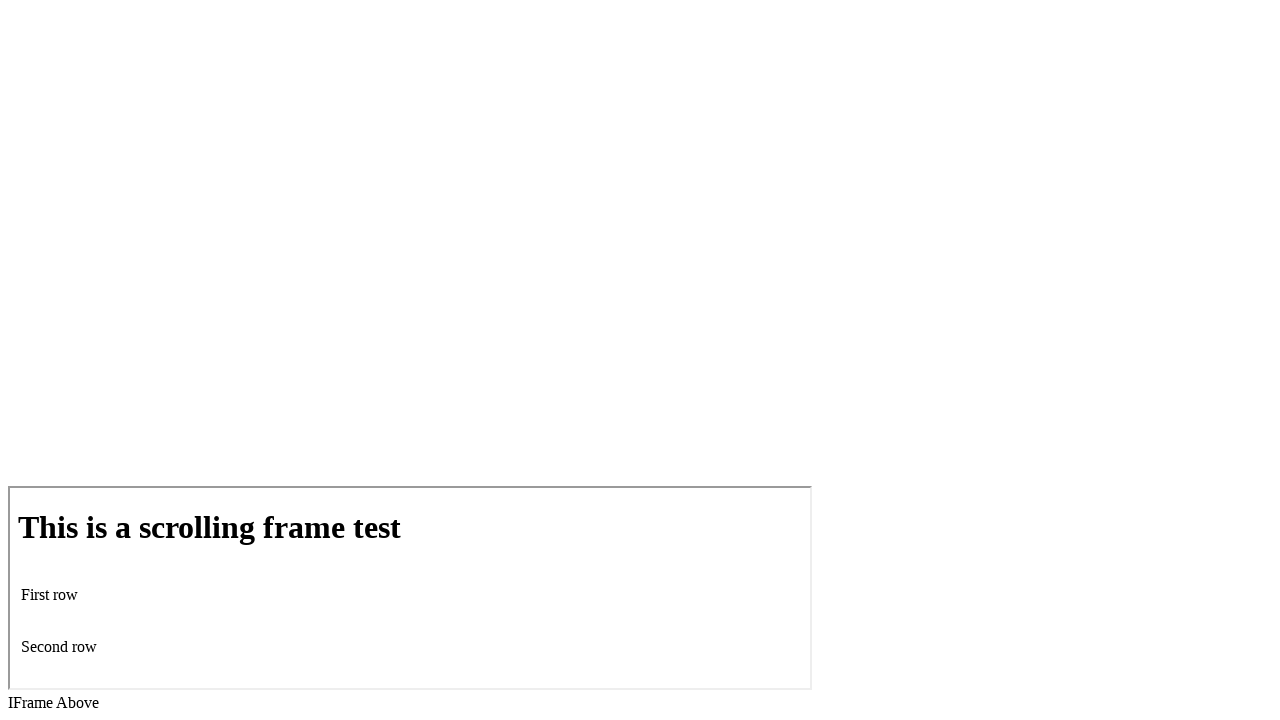

Verified h1 text content is 'This is a scrolling frame test'
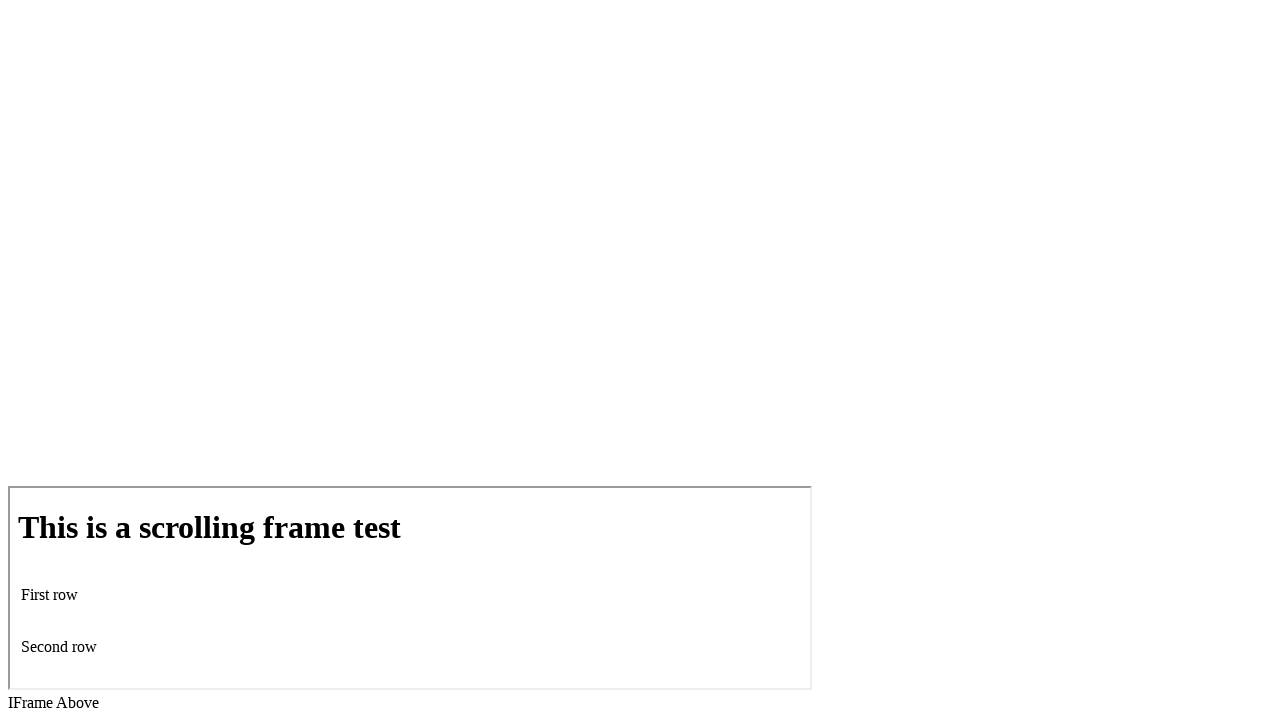

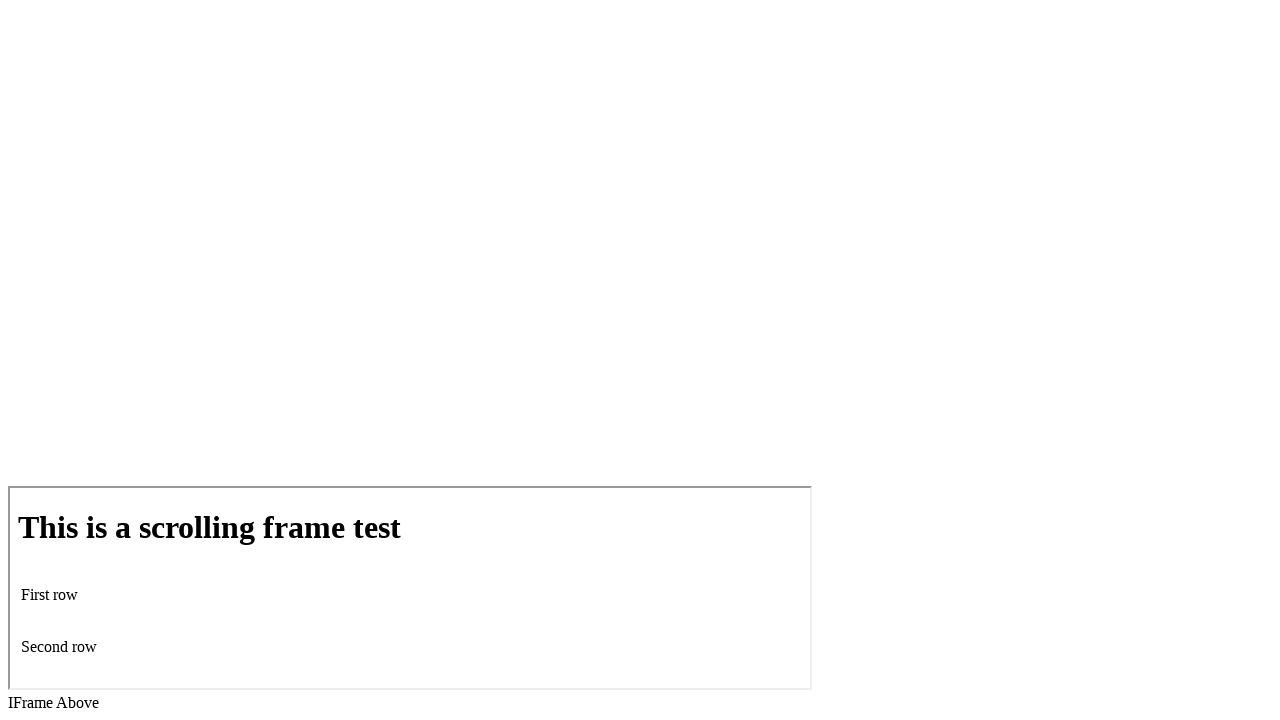